Tests login form validation when password is empty, verifying the password required error message

Starting URL: https://www.saucedemo.com

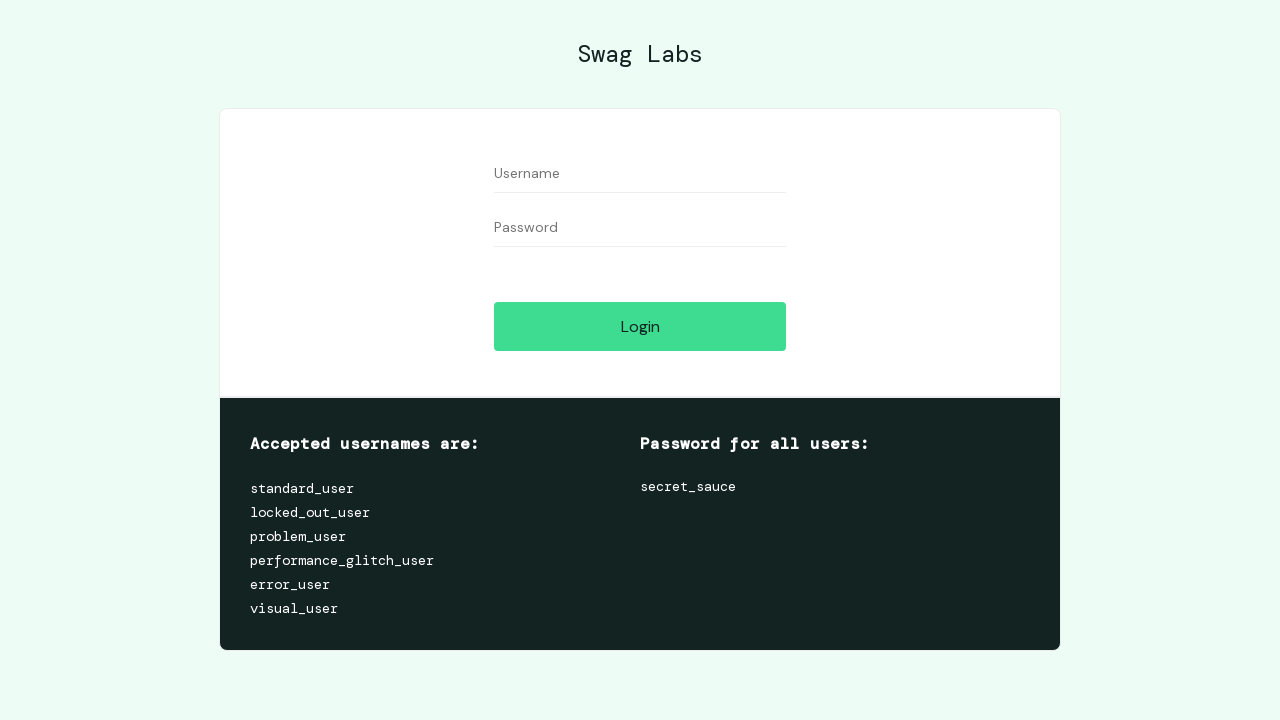

Entered minimal username '1' in username field on #user-name
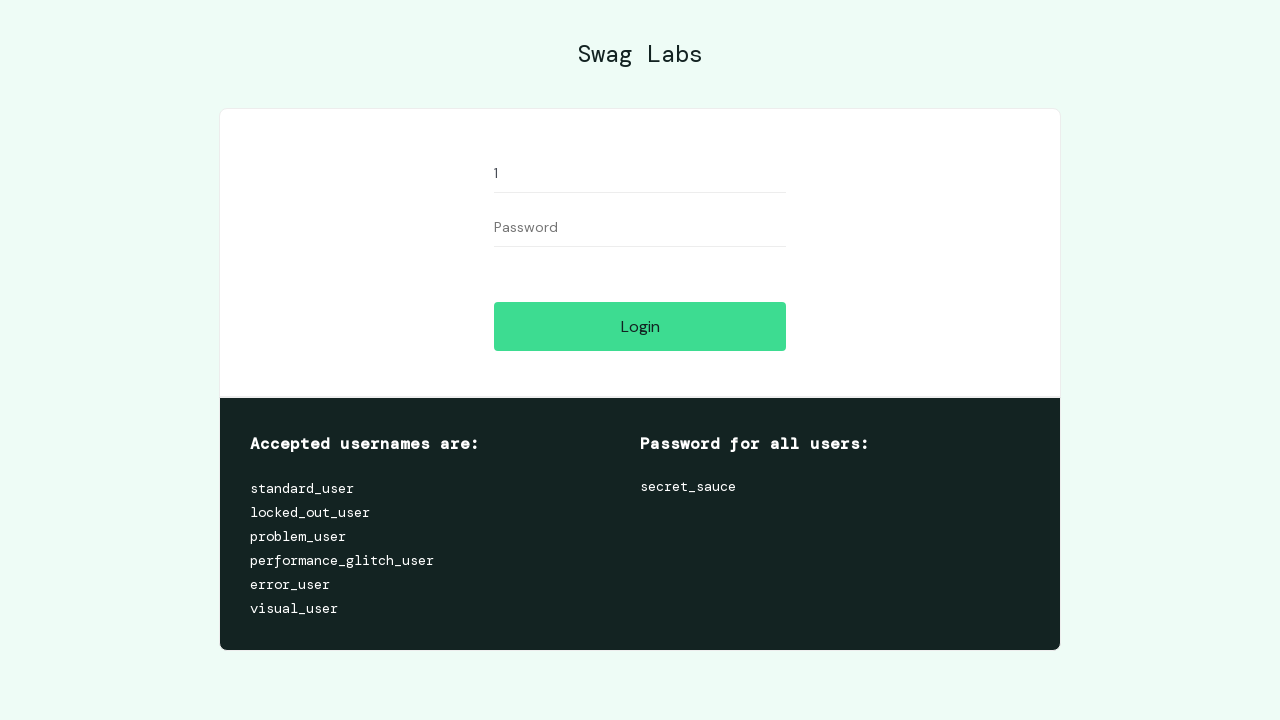

Left password field empty on #password
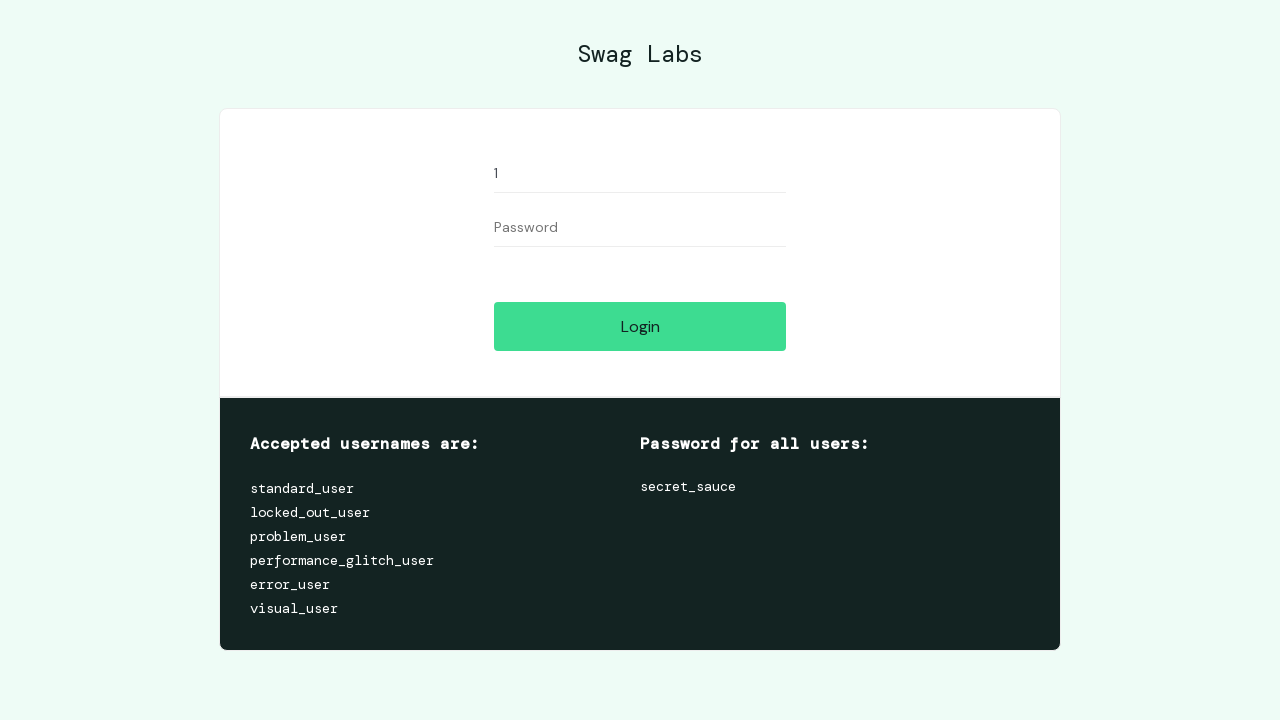

Clicked login button at (640, 326) on #login-button
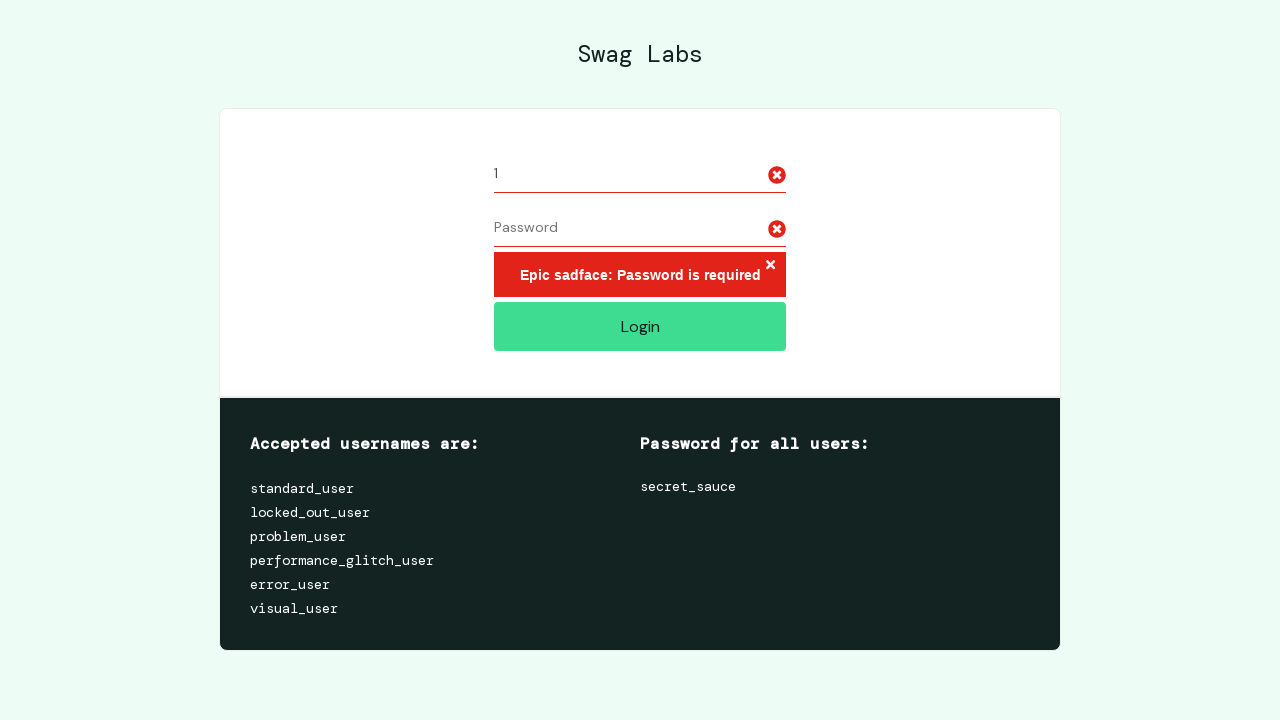

Password required error message appeared
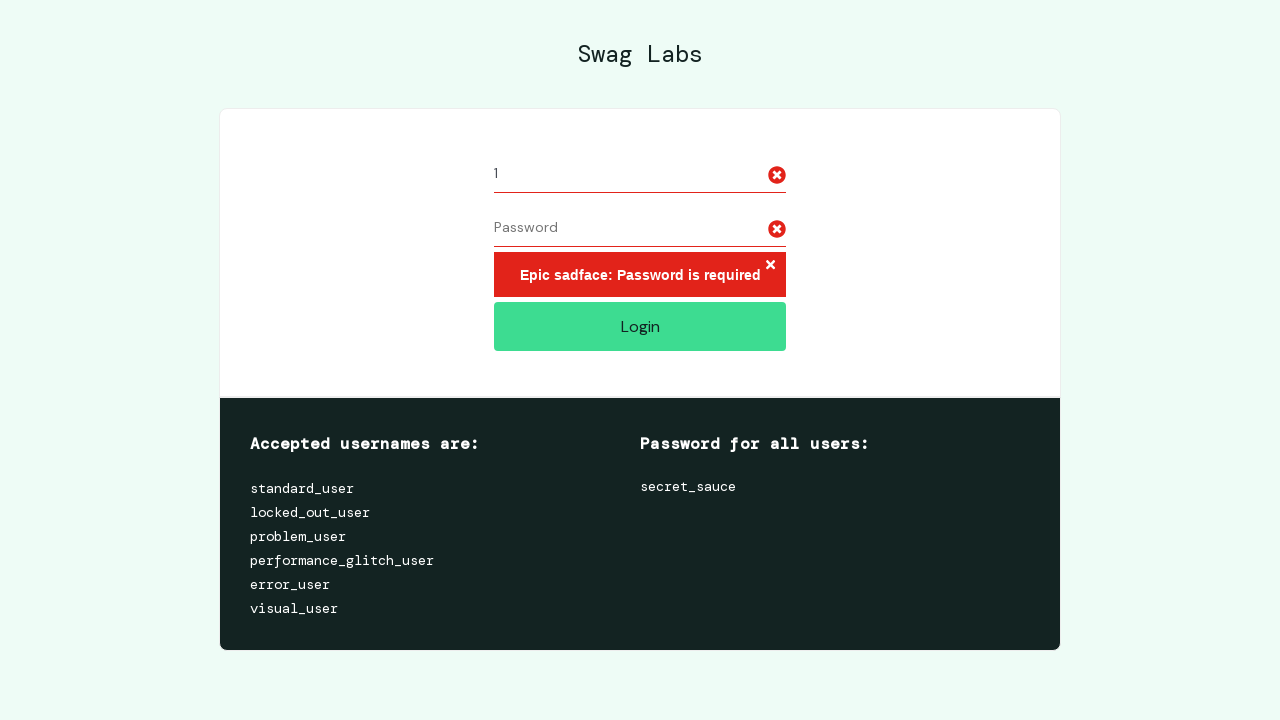

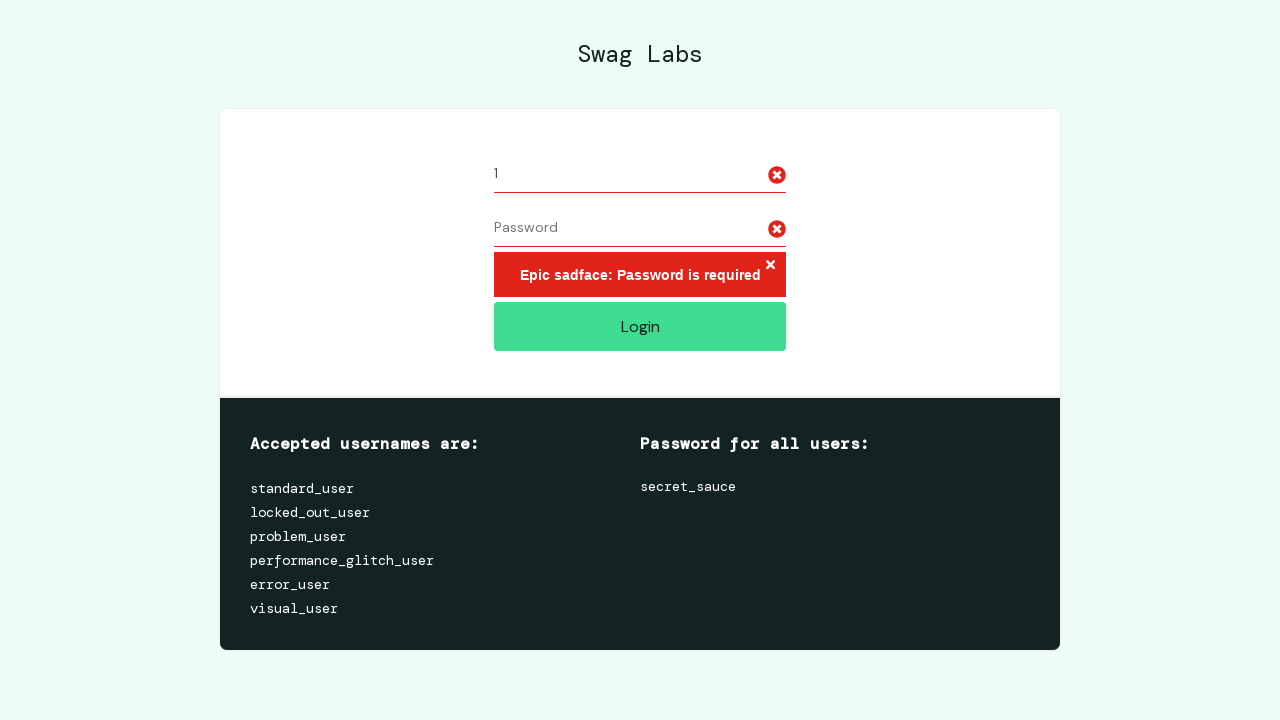